Tests JavaScript prompt dialog by clicking the JS Prompt button, entering a name in the prompt, accepting it, and verifying the name appears in the result message.

Starting URL: https://testcenter.techproeducation.com/index.php?page=javascript-alerts

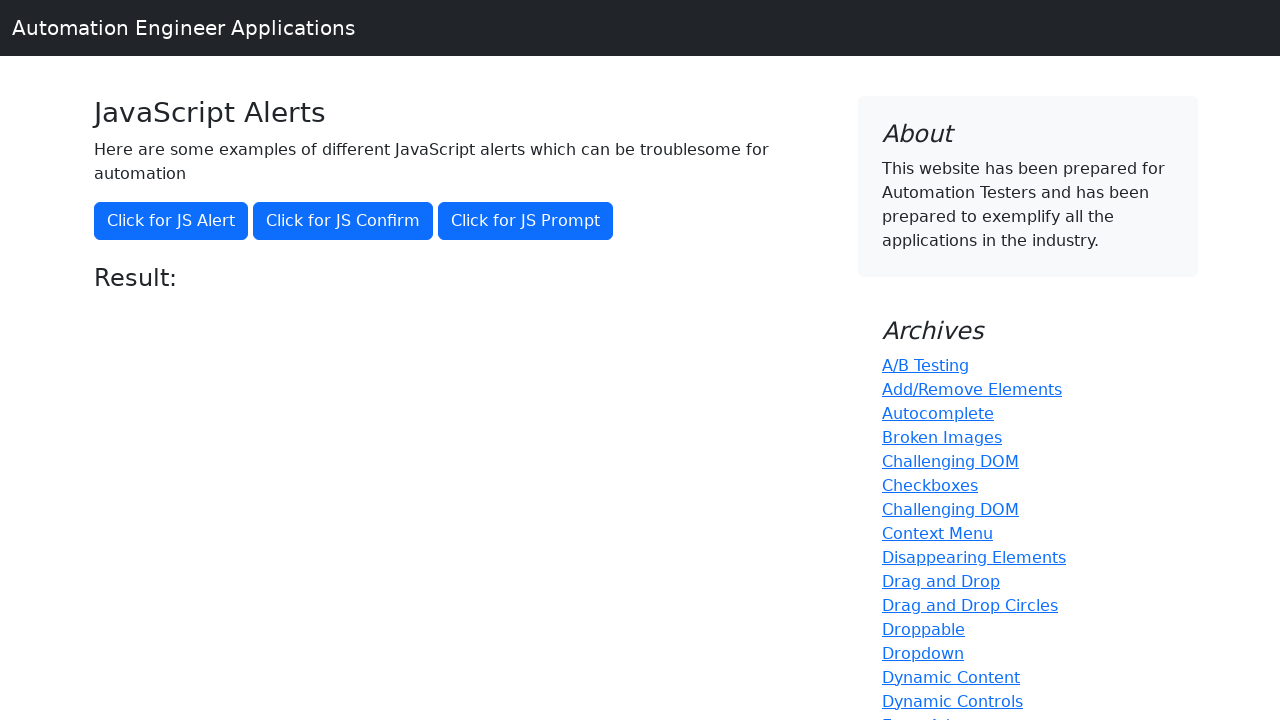

Set up dialog handler to accept prompt with 'Erol'
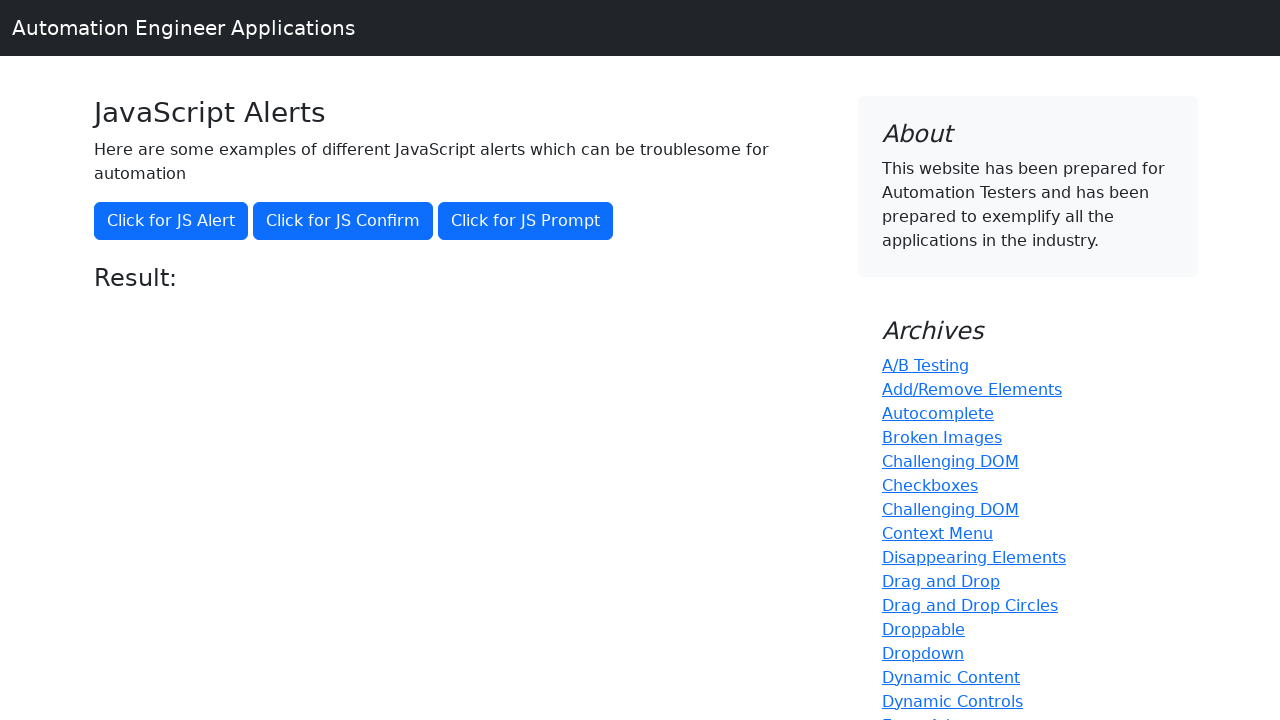

Clicked the JS Prompt button at (526, 221) on button[onclick='jsPrompt()']
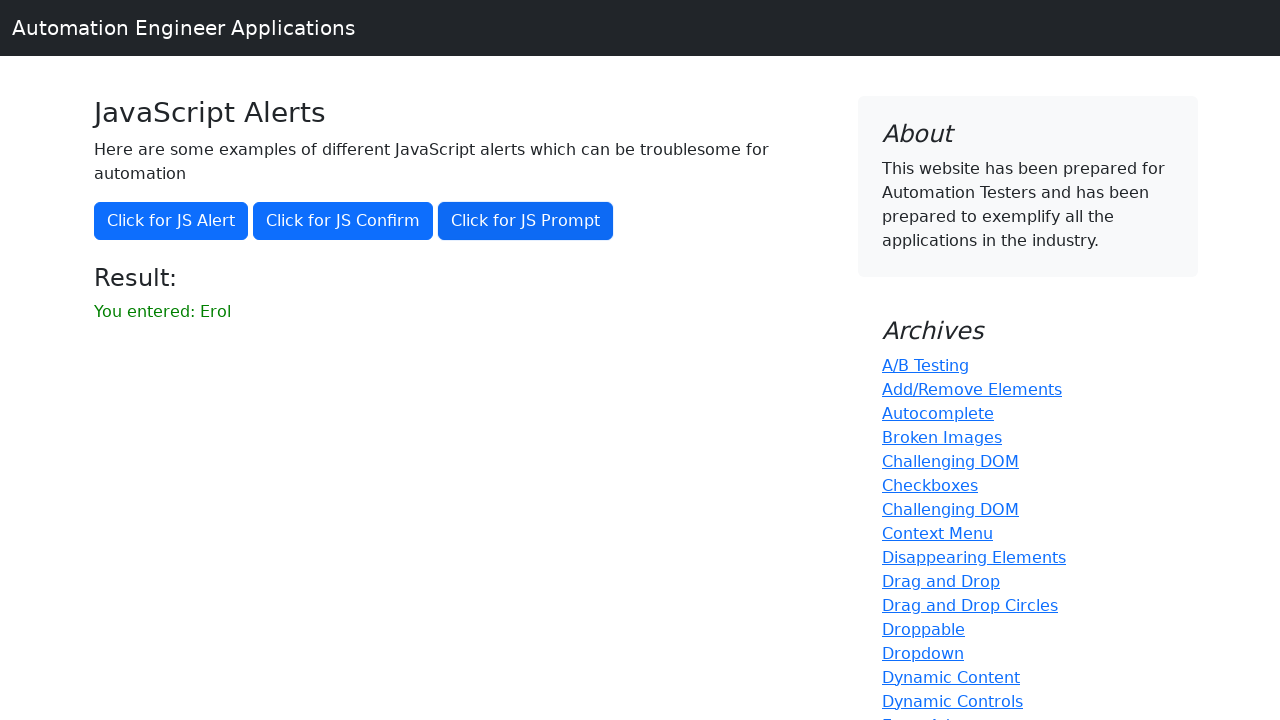

Result element appeared after handling prompt
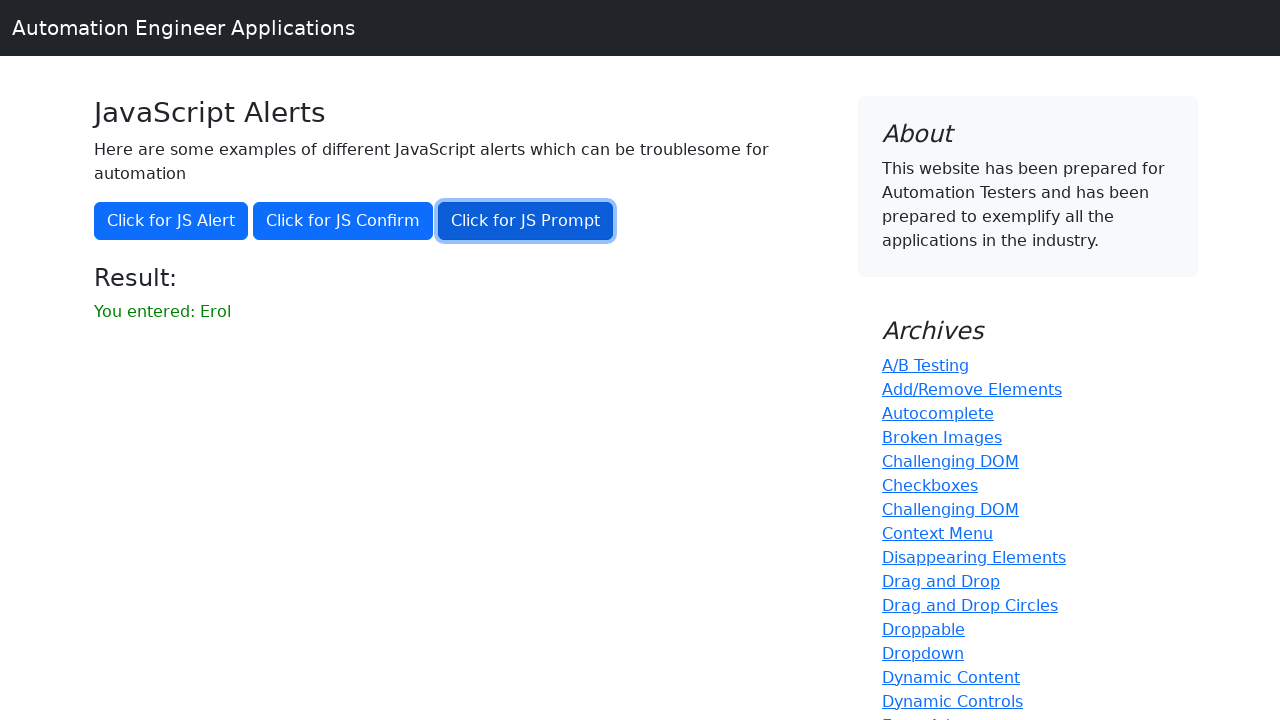

Retrieved result text from page
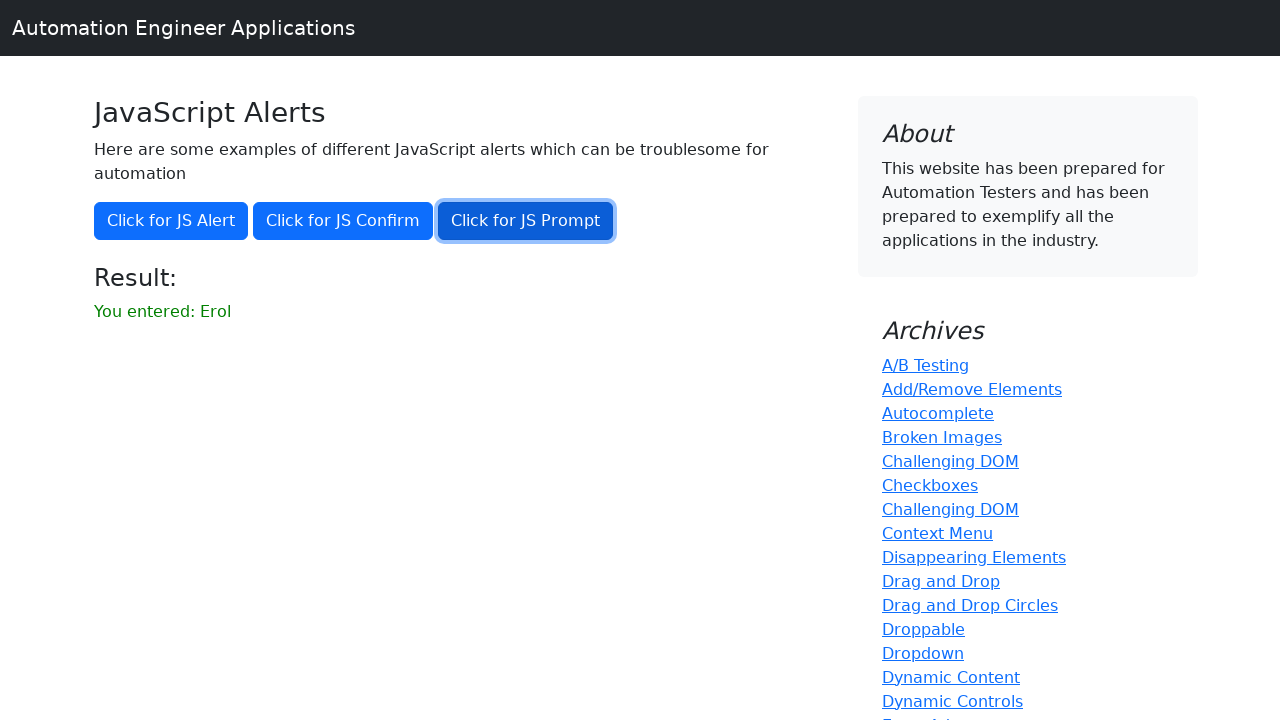

Verified that 'Erol' appears in the result message
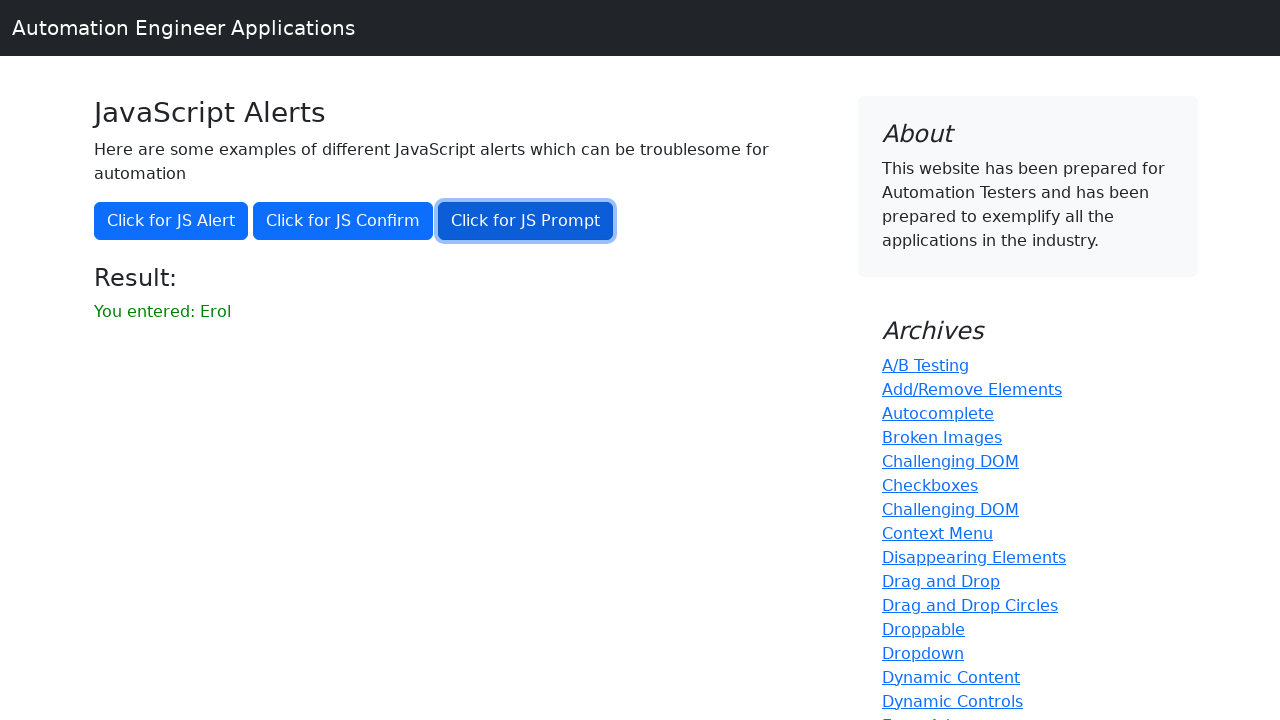

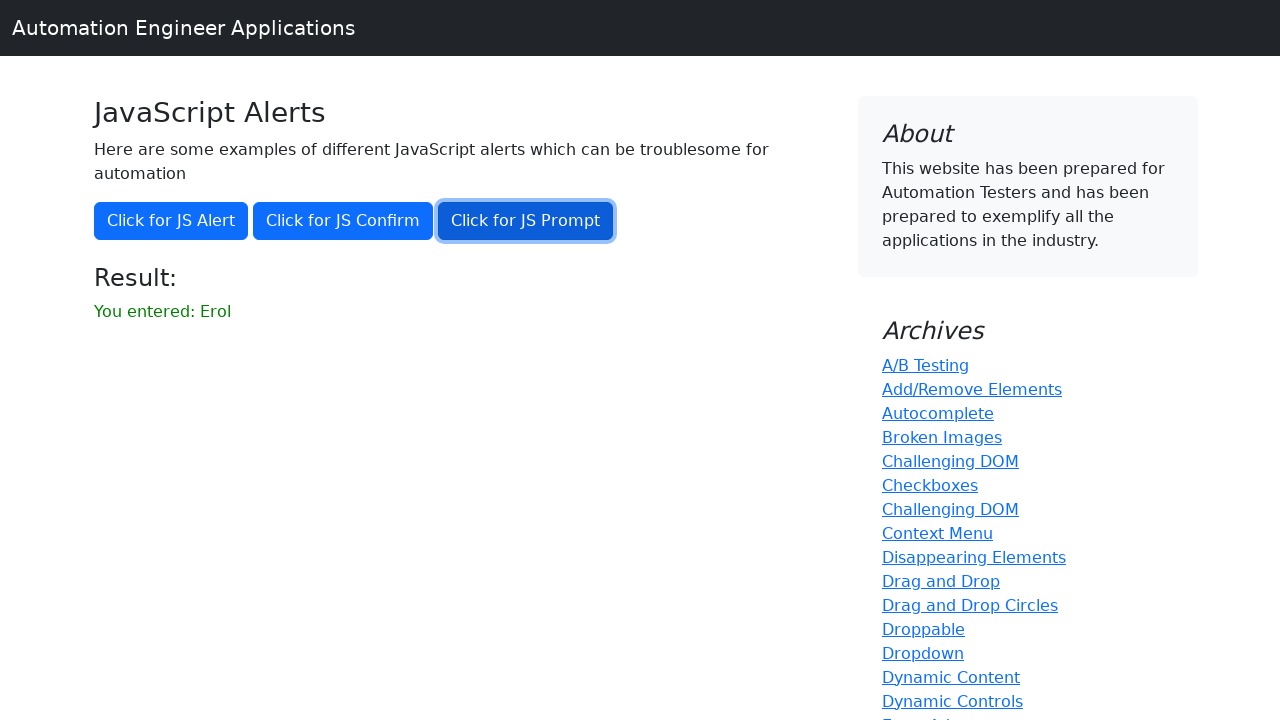